Tests dropdown selection functionality by selecting options using different methods (by index, value, and visible text)

Starting URL: https://rahulshettyacademy.com/dropdownsPractise/

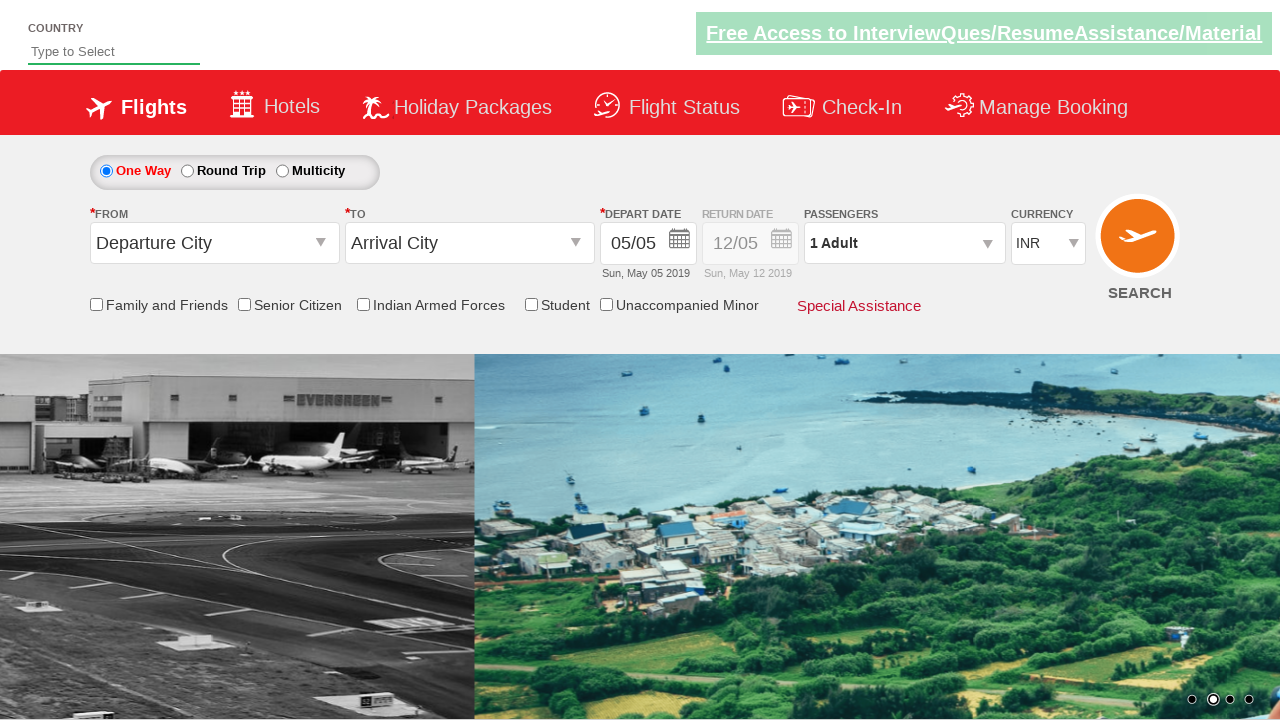

Selected 4th option in currency dropdown by index on select[name*='DropDownListCurrency']
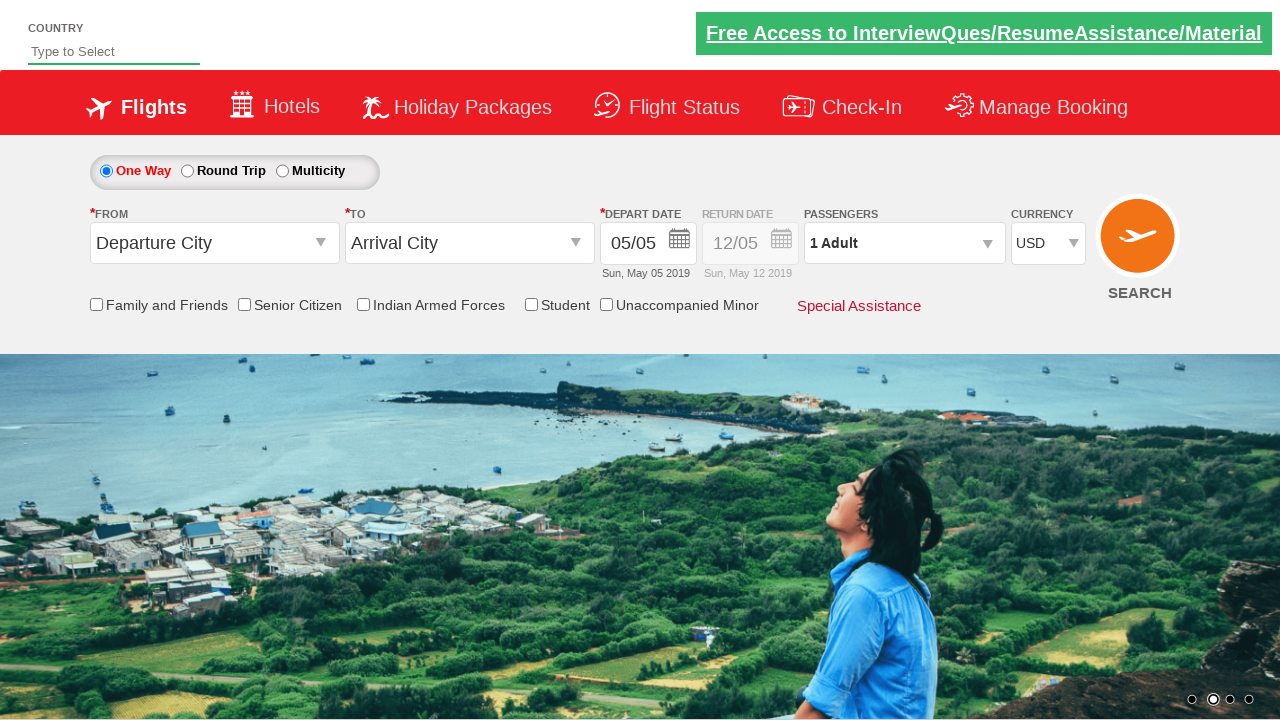

Selected INR option in currency dropdown by value on select[name*='DropDownListCurrency']
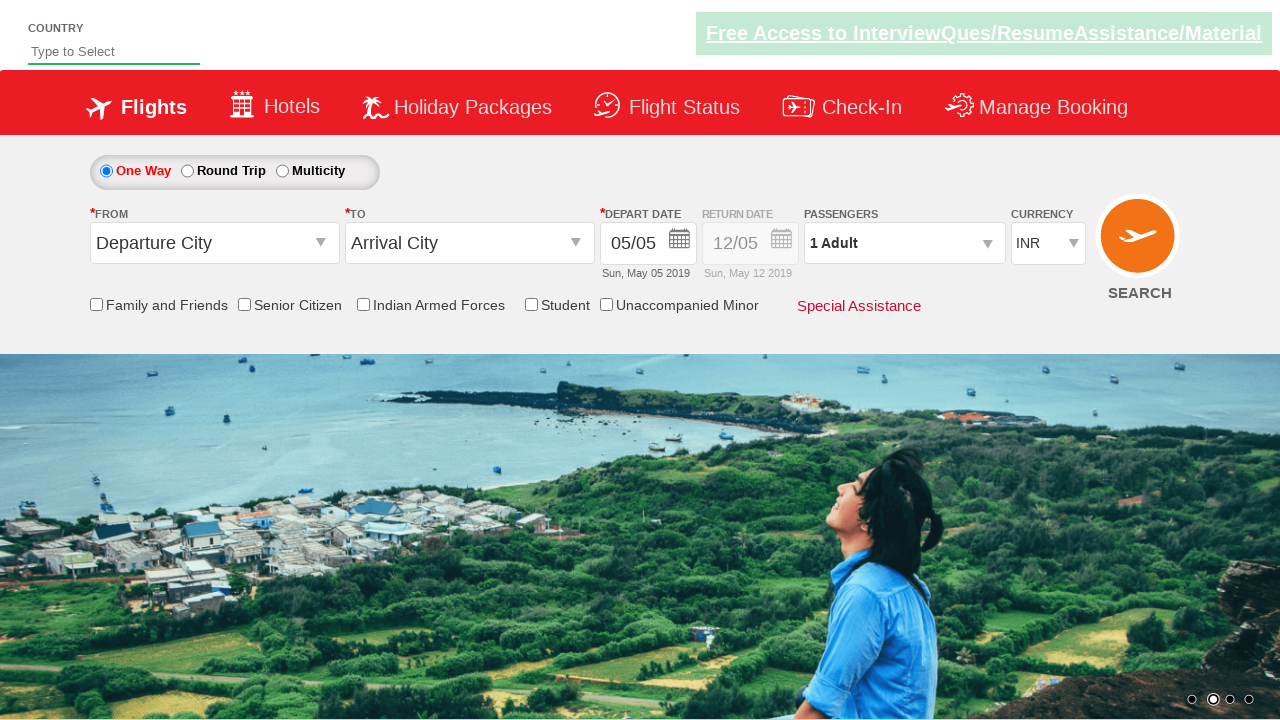

Selected AED option in currency dropdown by visible text on select[name*='DropDownListCurrency']
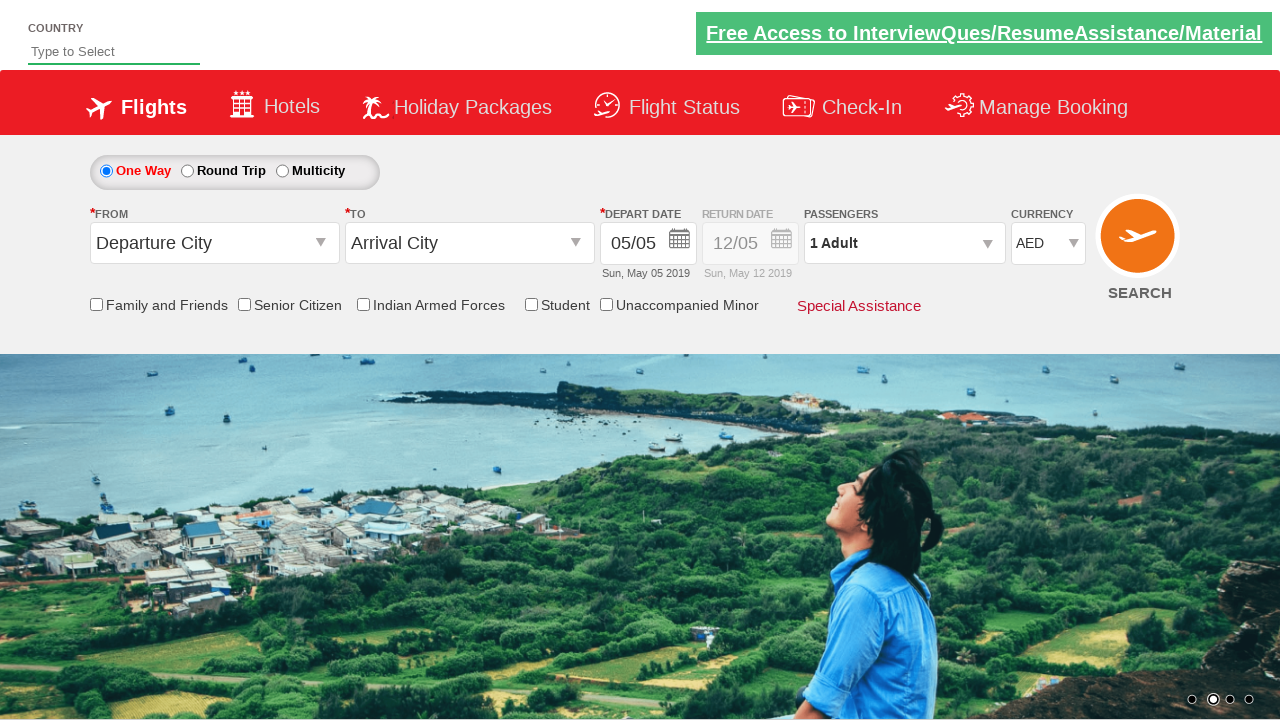

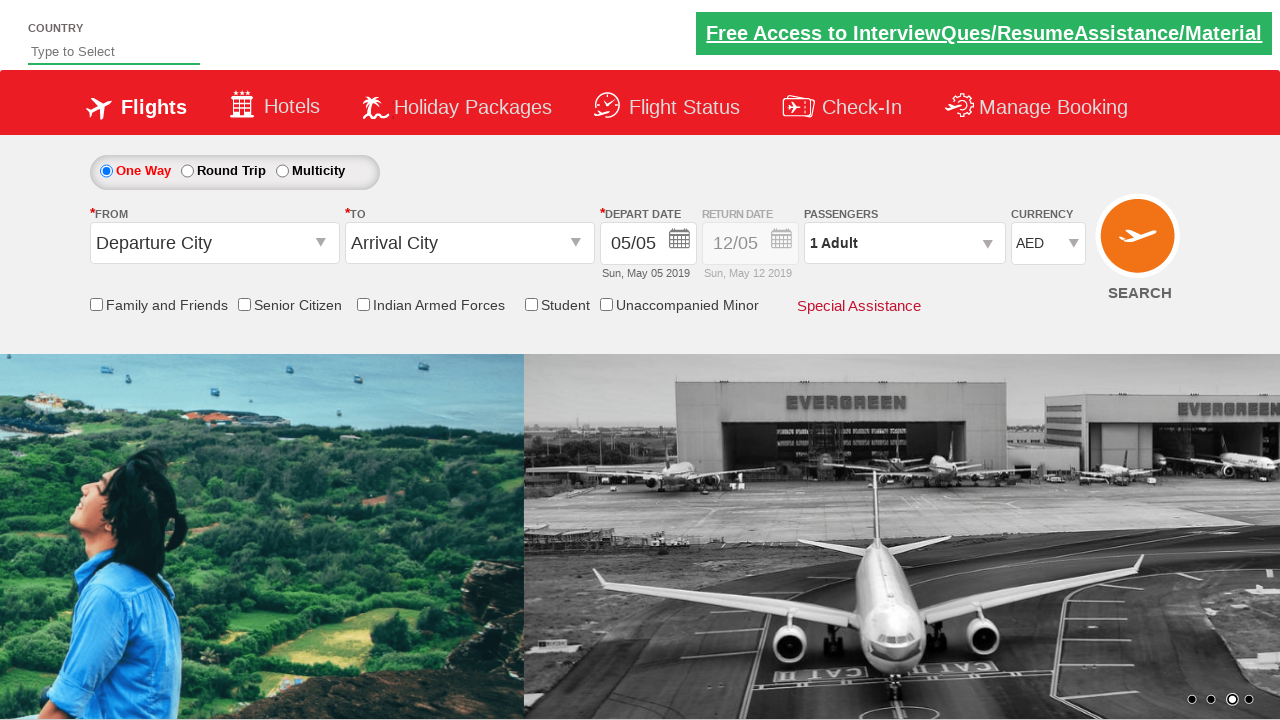